Tests multiple checkbox interaction by finding all checkboxes in a form table and clicking each one, with special handling to uncheck the "cheese" checkbox after selecting it.

Starting URL: http://www.echoecho.com/htmlforms09.htm

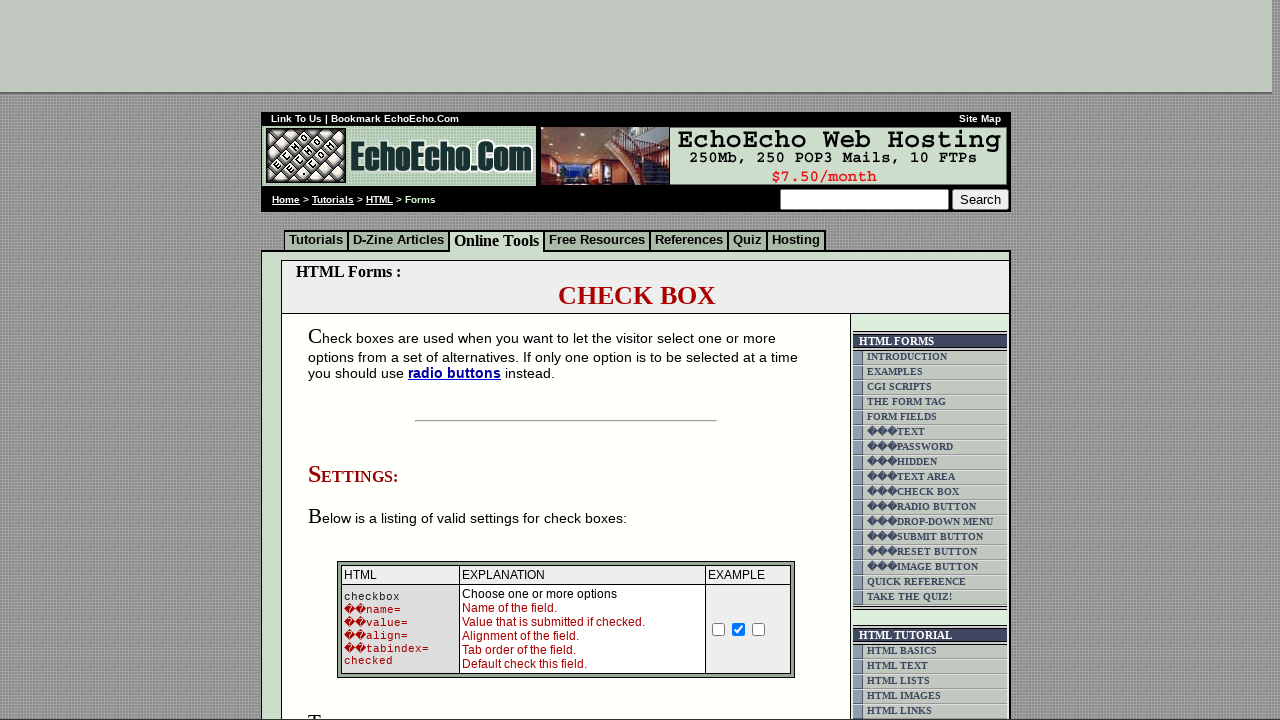

Waited for form table to load
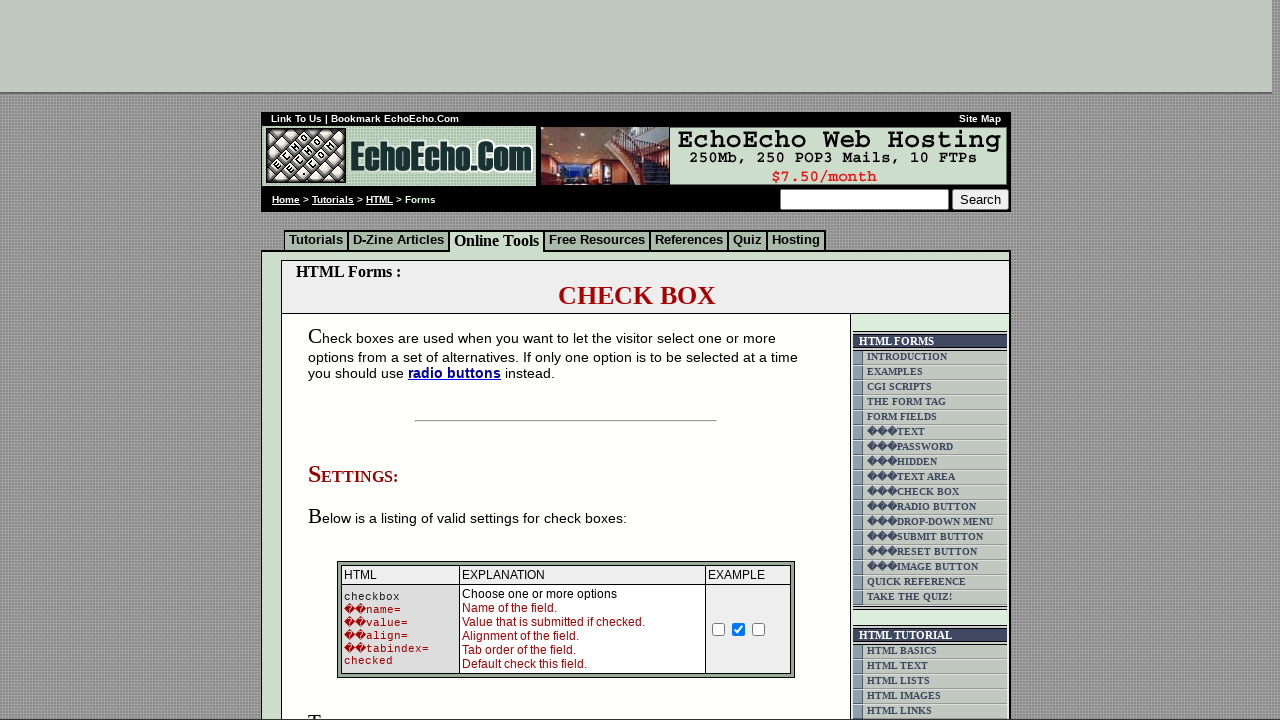

Found all checkboxes in the form table
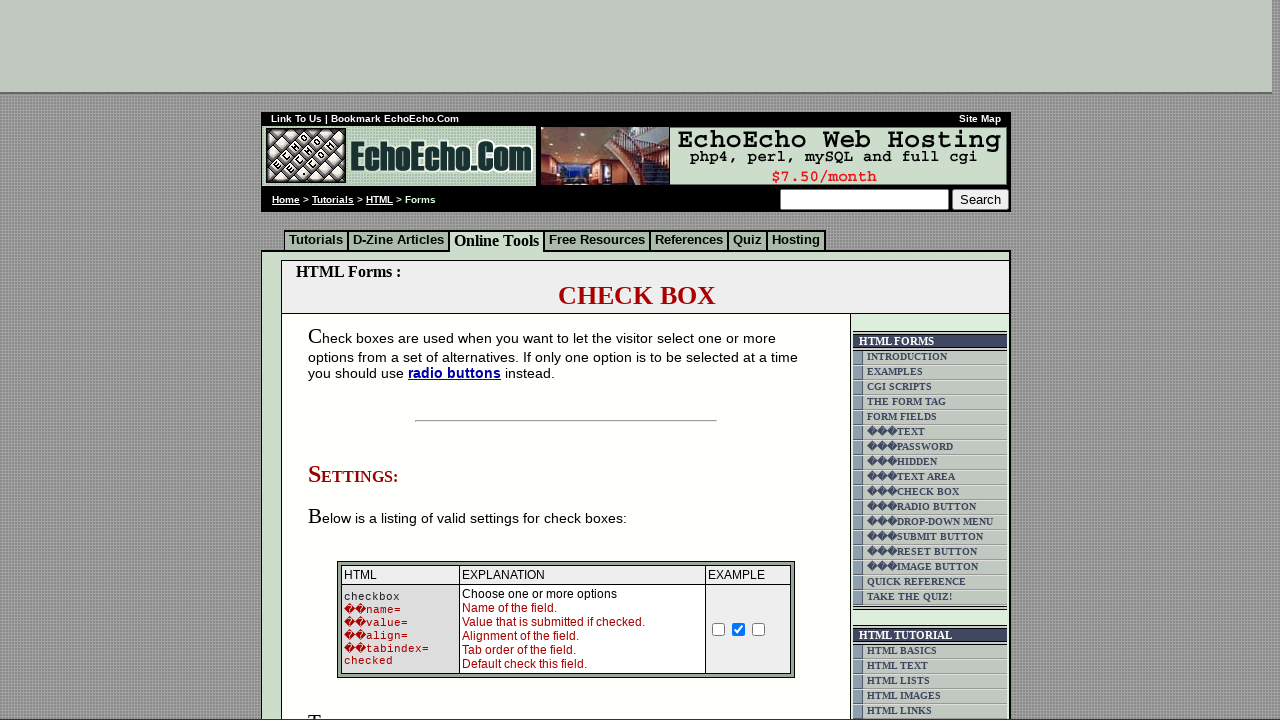

Clicked a checkbox at (719, 629) on form table input[type='checkbox'] >> nth=0
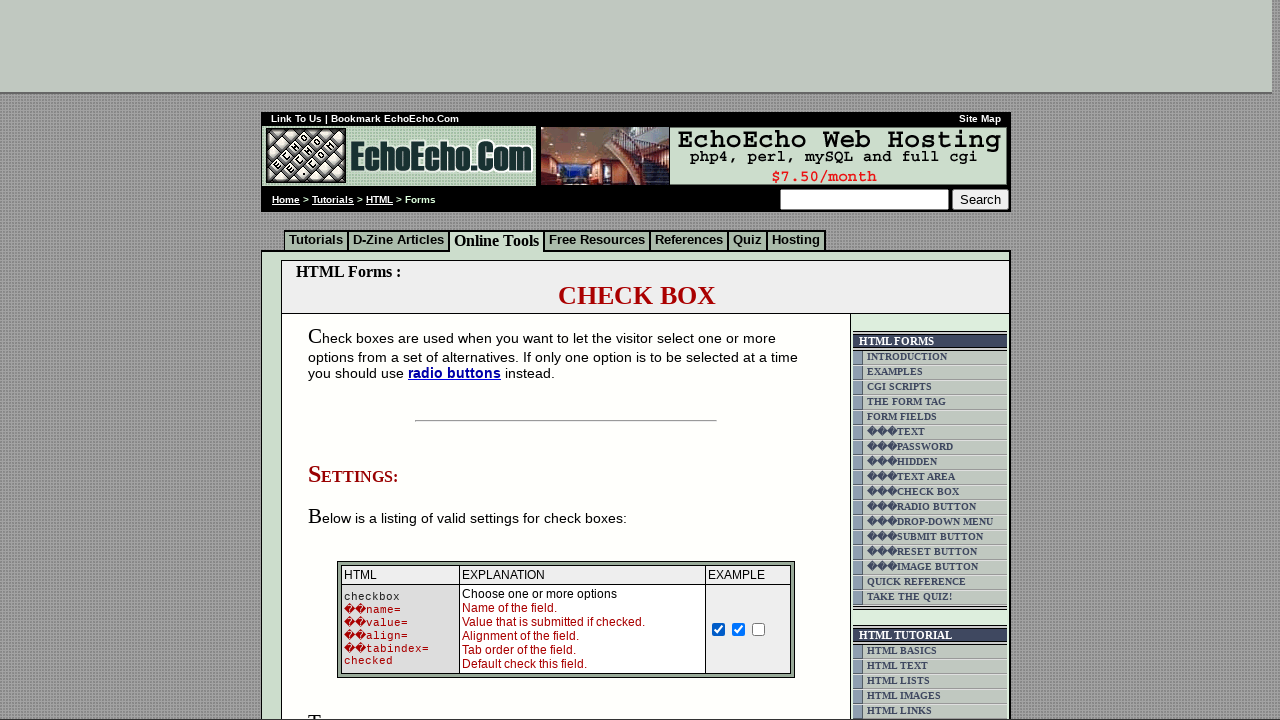

Clicked a checkbox at (739, 629) on form table input[type='checkbox'] >> nth=1
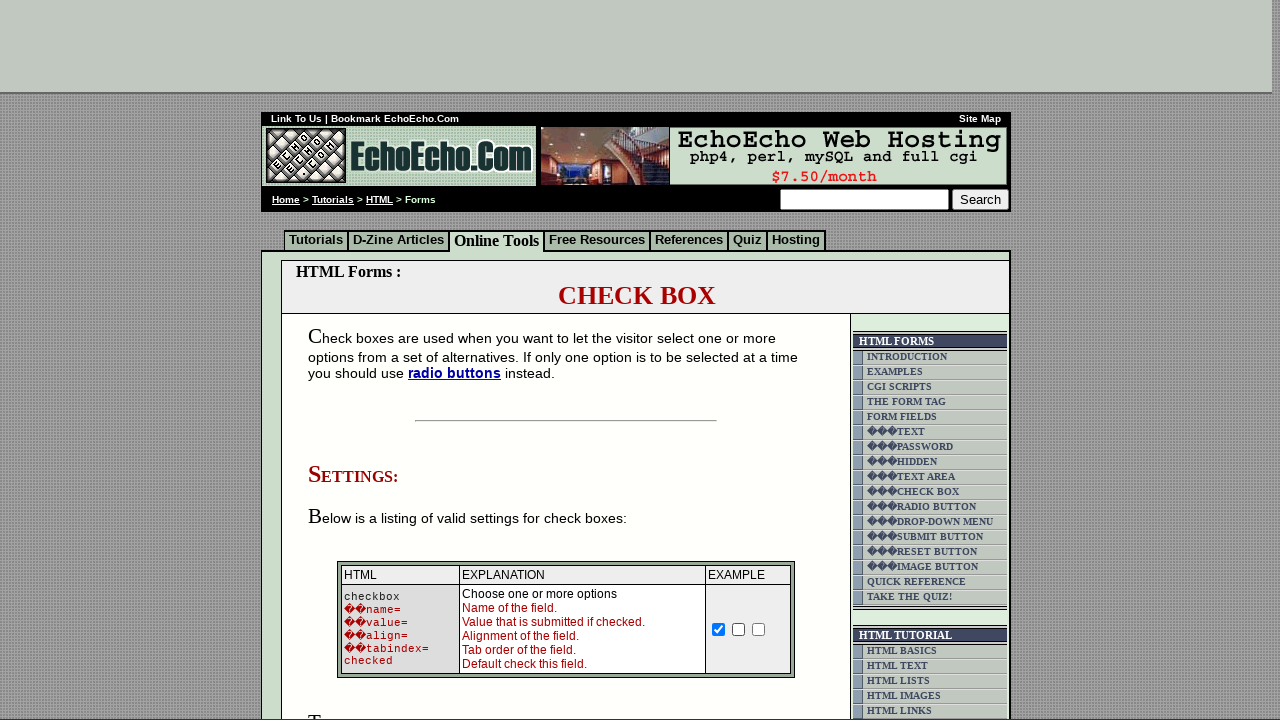

Clicked a checkbox at (759, 629) on form table input[type='checkbox'] >> nth=2
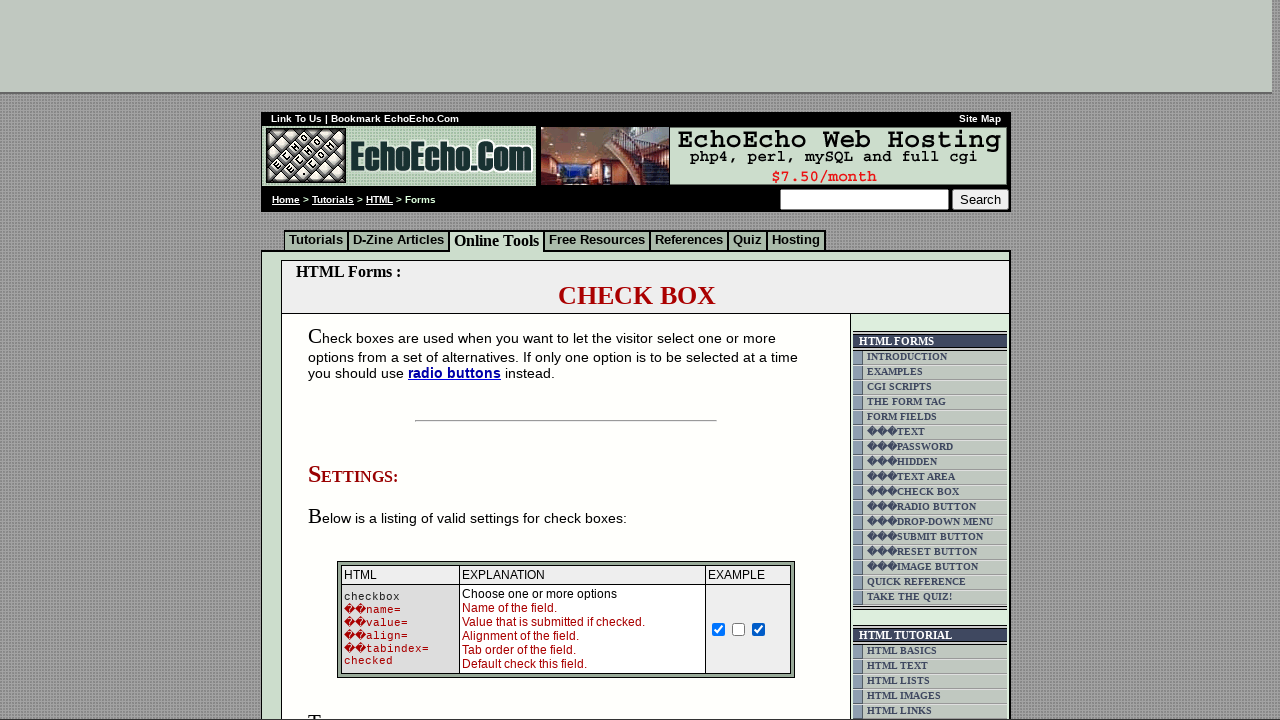

Clicked a checkbox at (354, 360) on form table input[type='checkbox'] >> nth=3
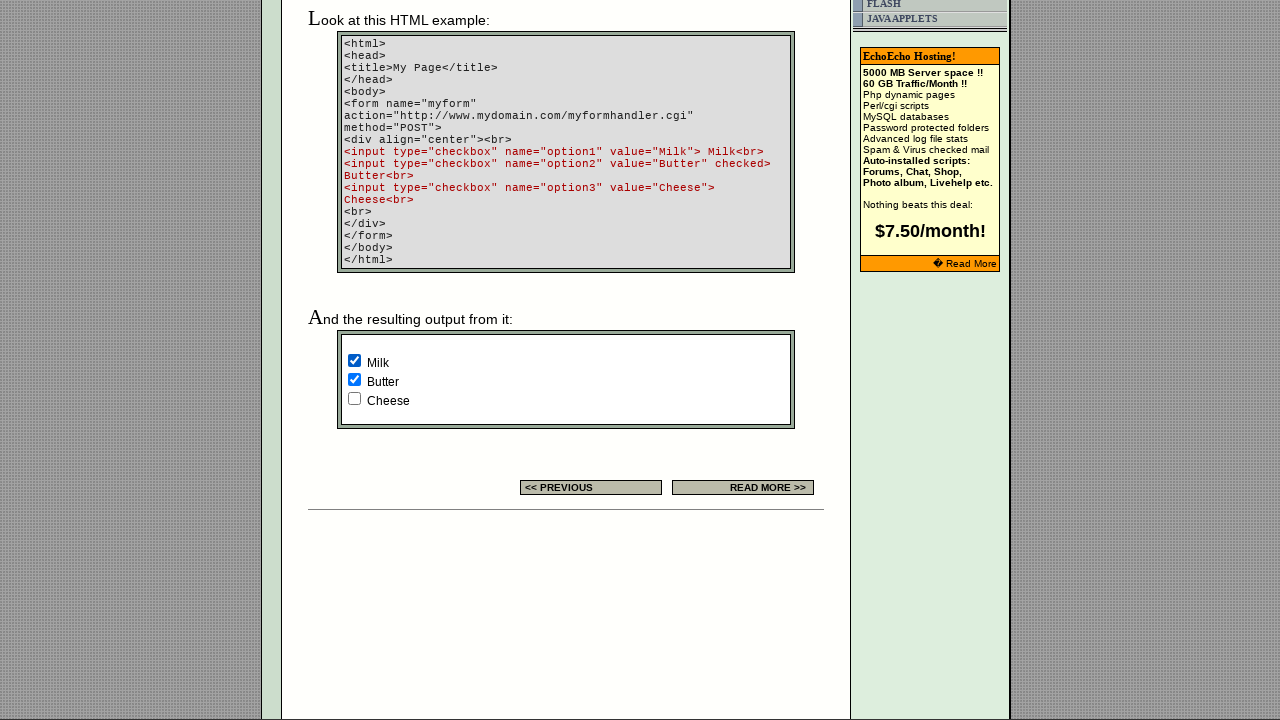

Clicked a checkbox at (354, 380) on form table input[type='checkbox'] >> nth=4
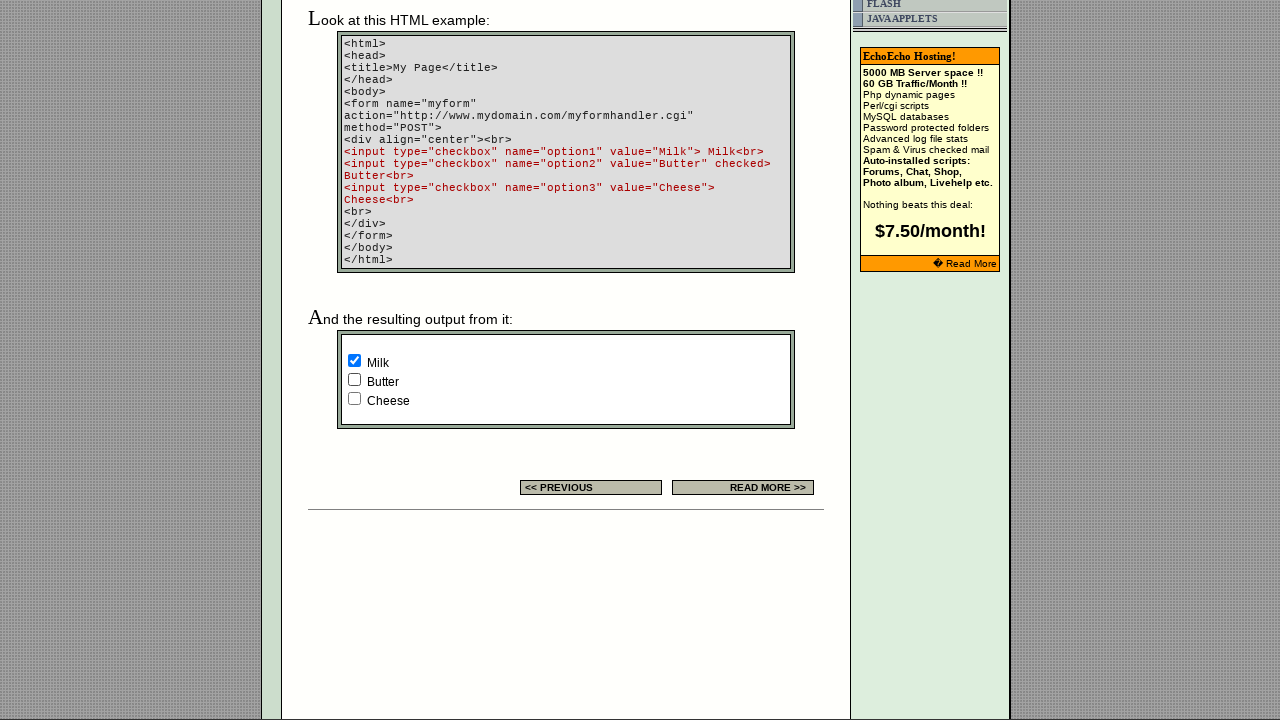

Clicked a checkbox at (354, 398) on form table input[type='checkbox'] >> nth=5
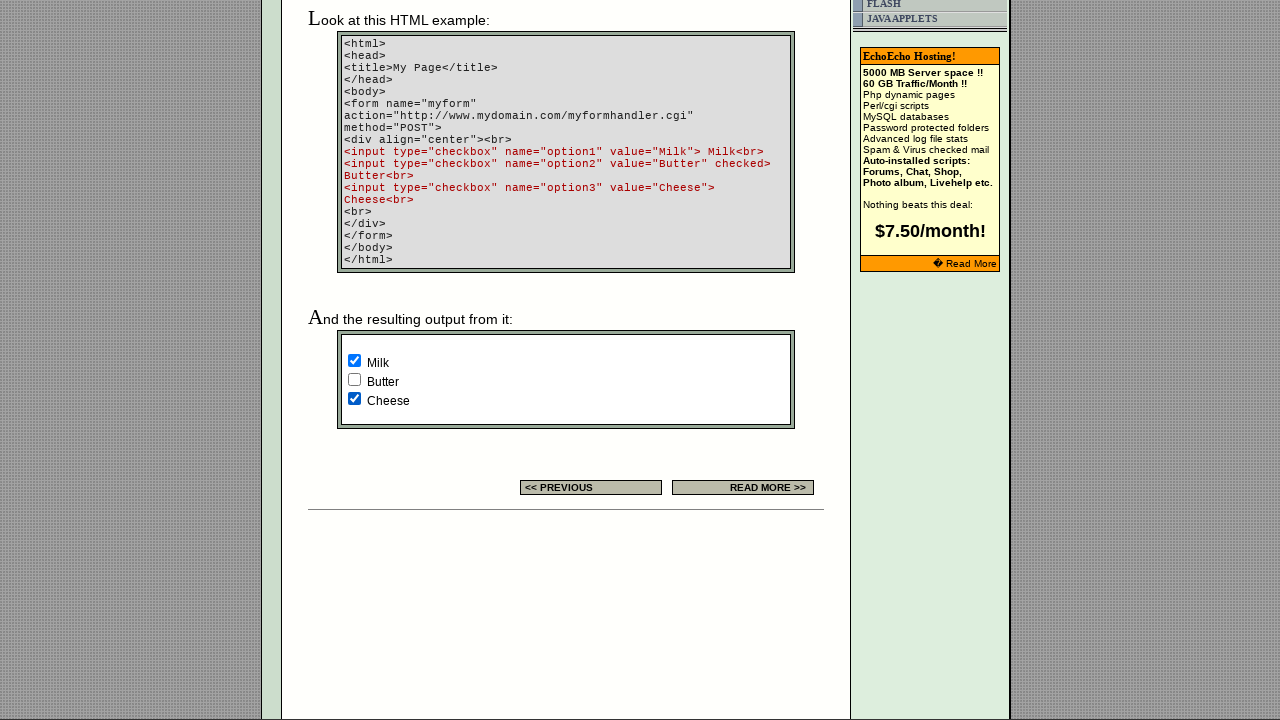

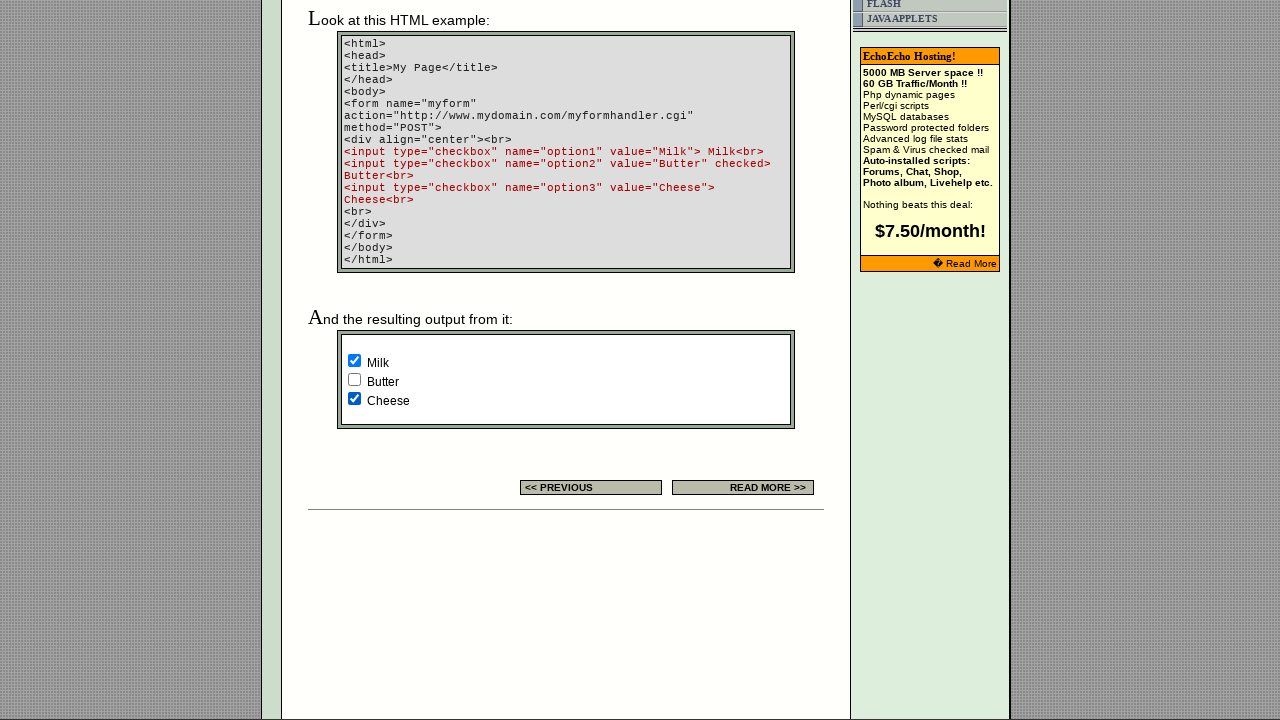